Tests an e-commerce site's search and add-to-cart functionality by searching for products containing "ca", verifying results count, and adding specific items to cart

Starting URL: https://rahulshettyacademy.com/seleniumPractise

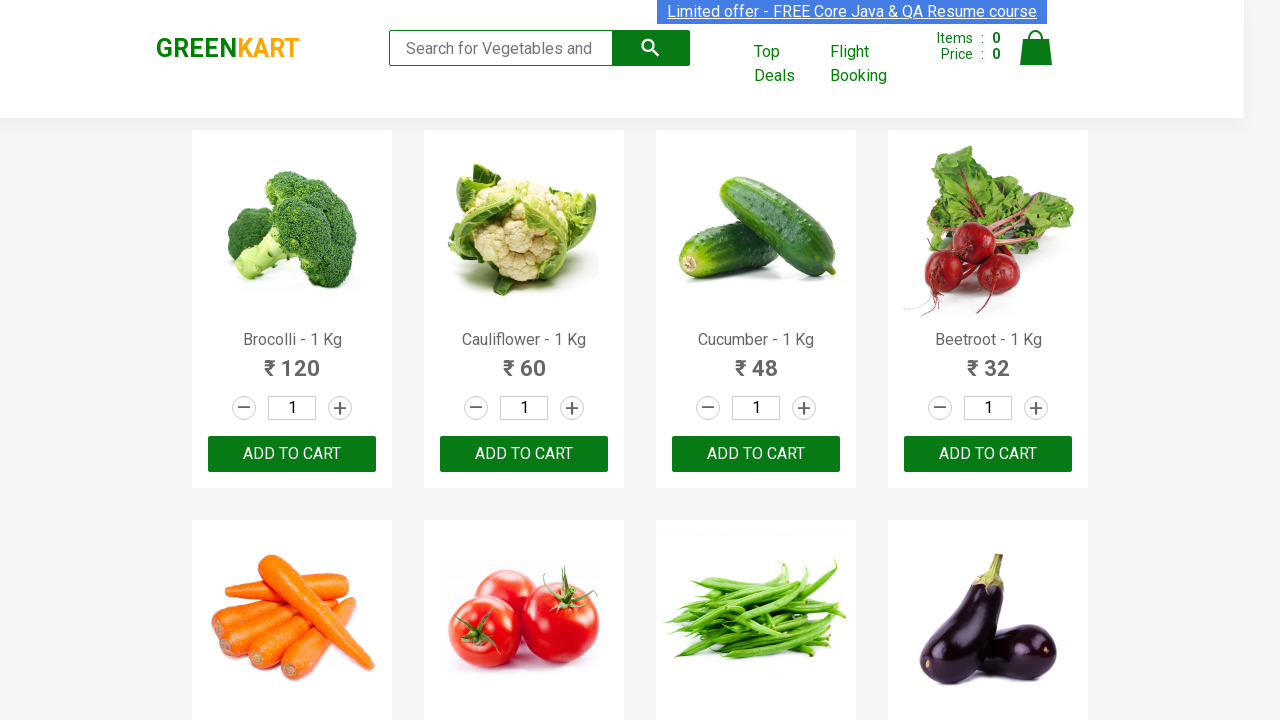

Filled search field with 'ca' on .search-keyword
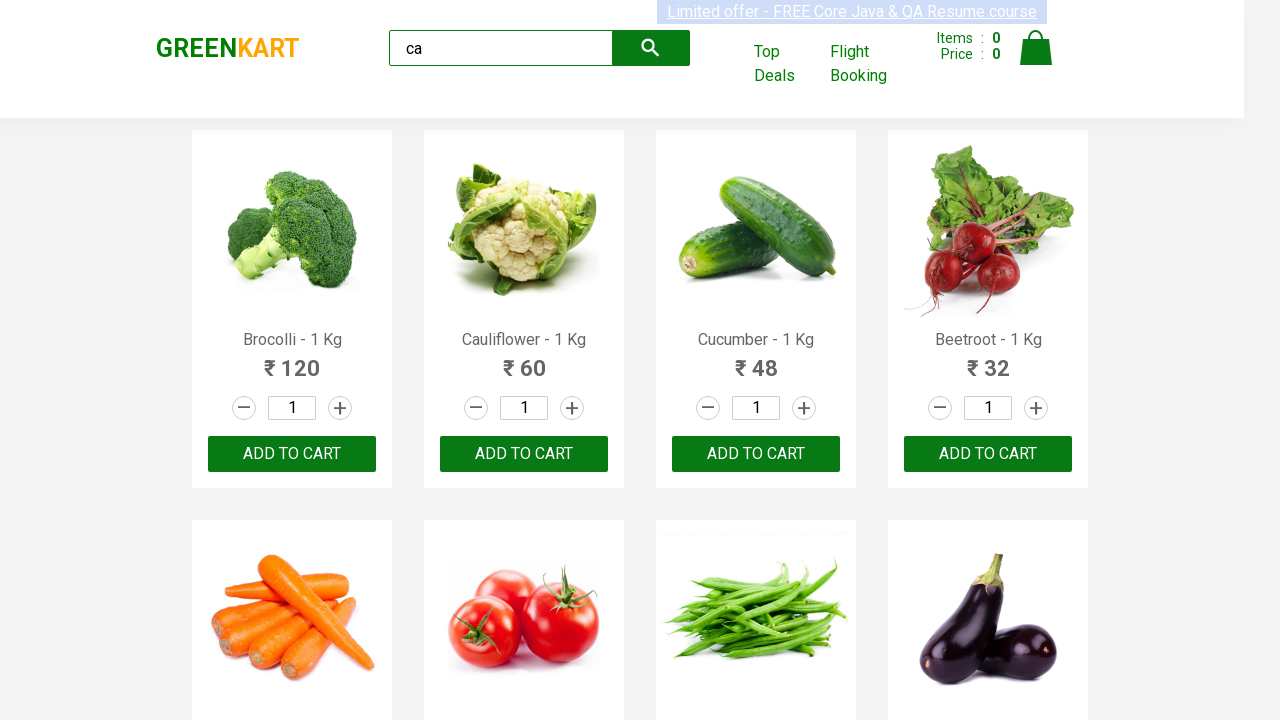

Waited 2 seconds for search results to update
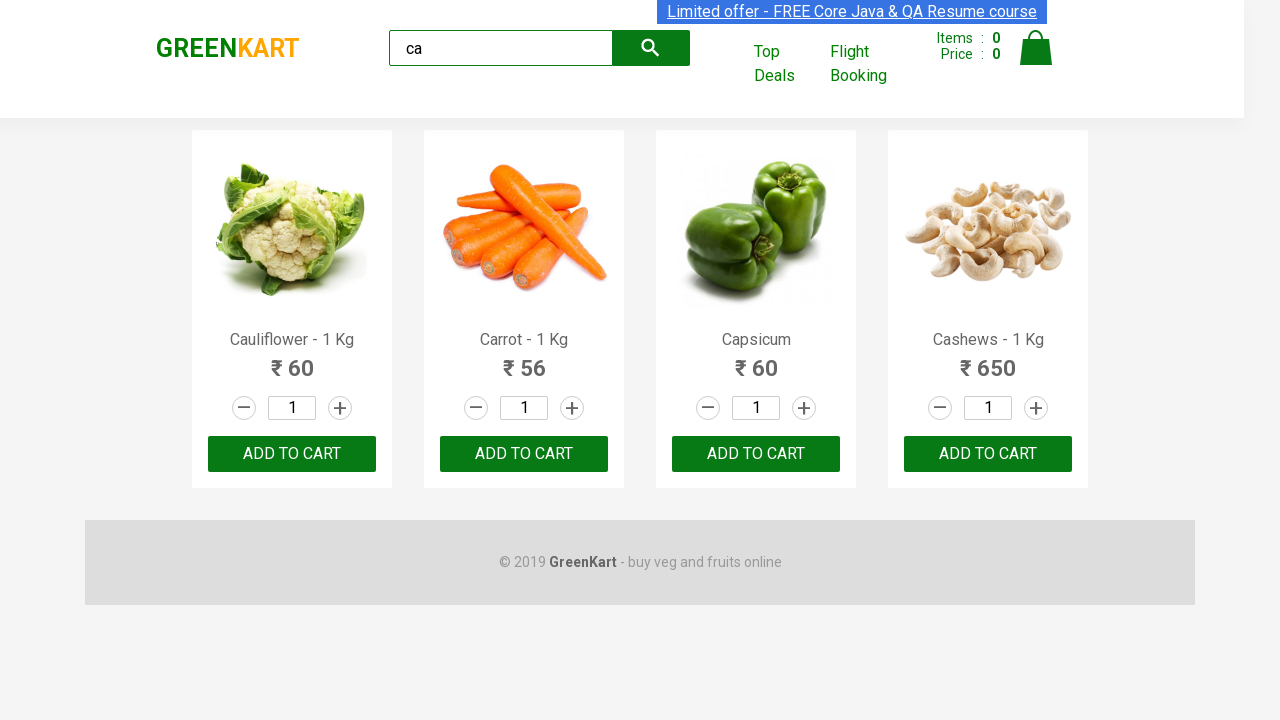

Verified 4 products are displayed in search results
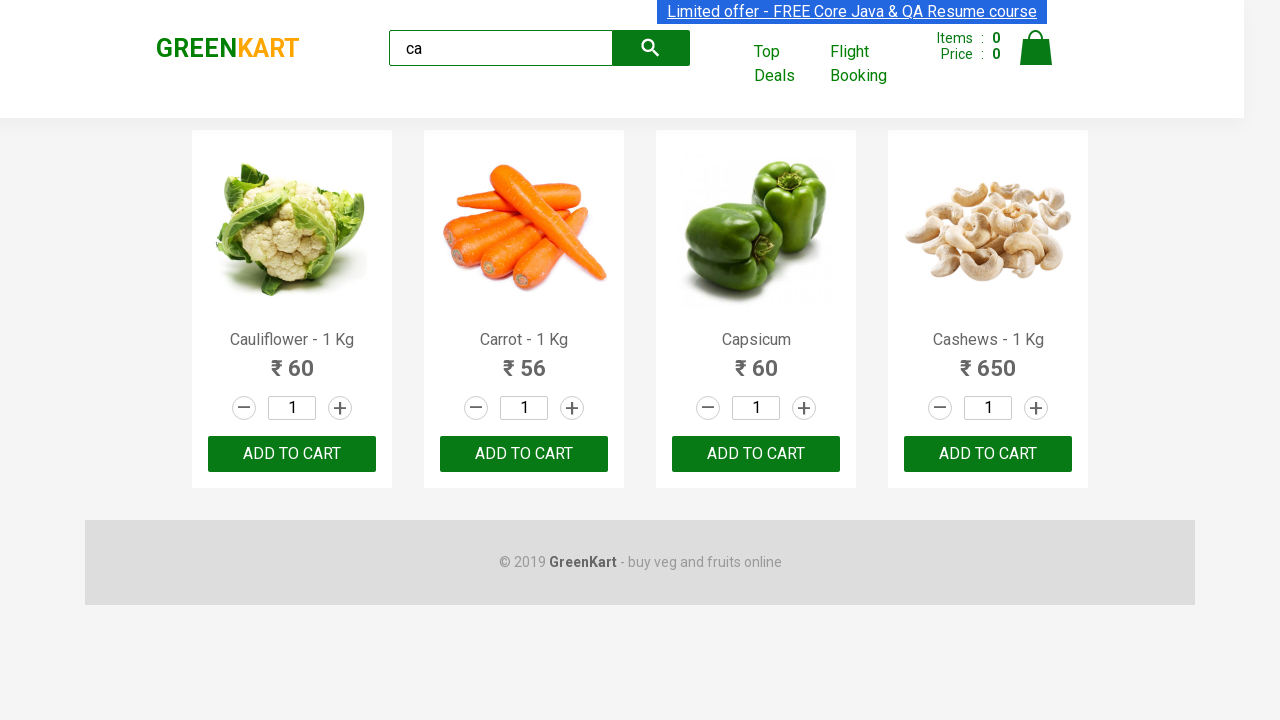

Clicked ADD TO CART button on second product at (524, 454) on .products .product >> nth=1 >> text=ADD TO CART
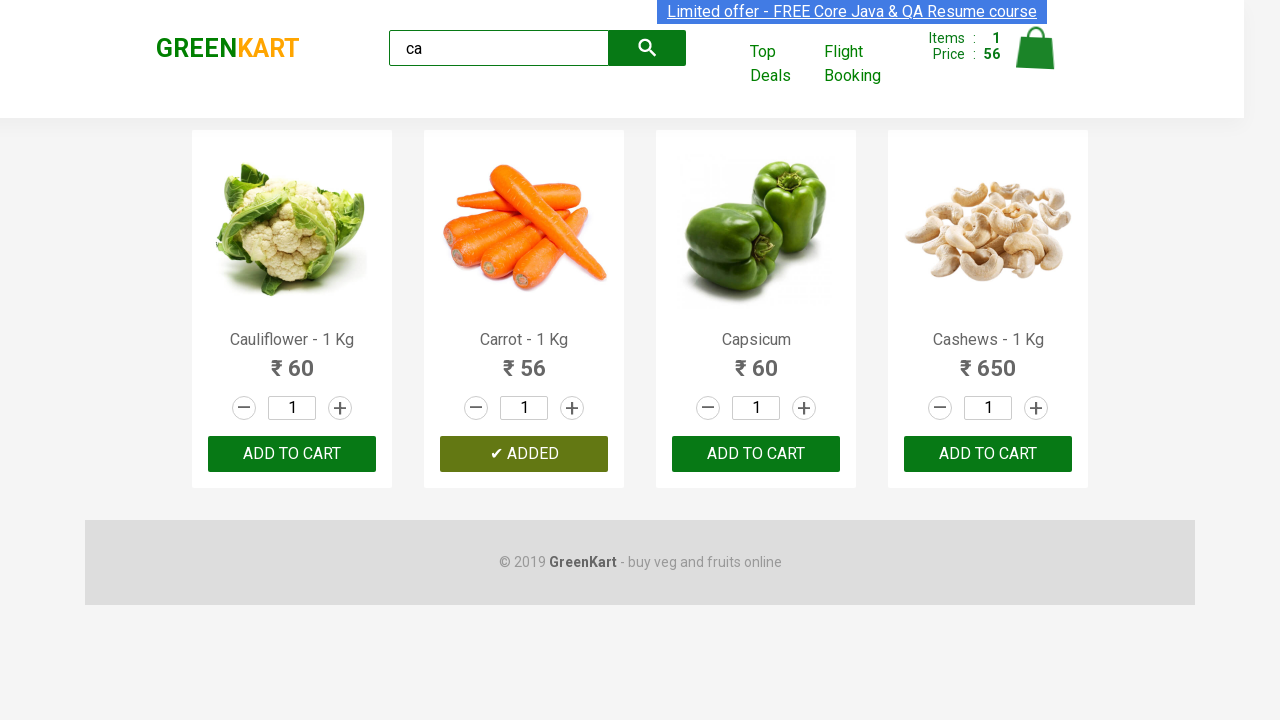

Found and clicked ADD TO CART button for Cashews product at (988, 454) on .products .product >> nth=3 >> button
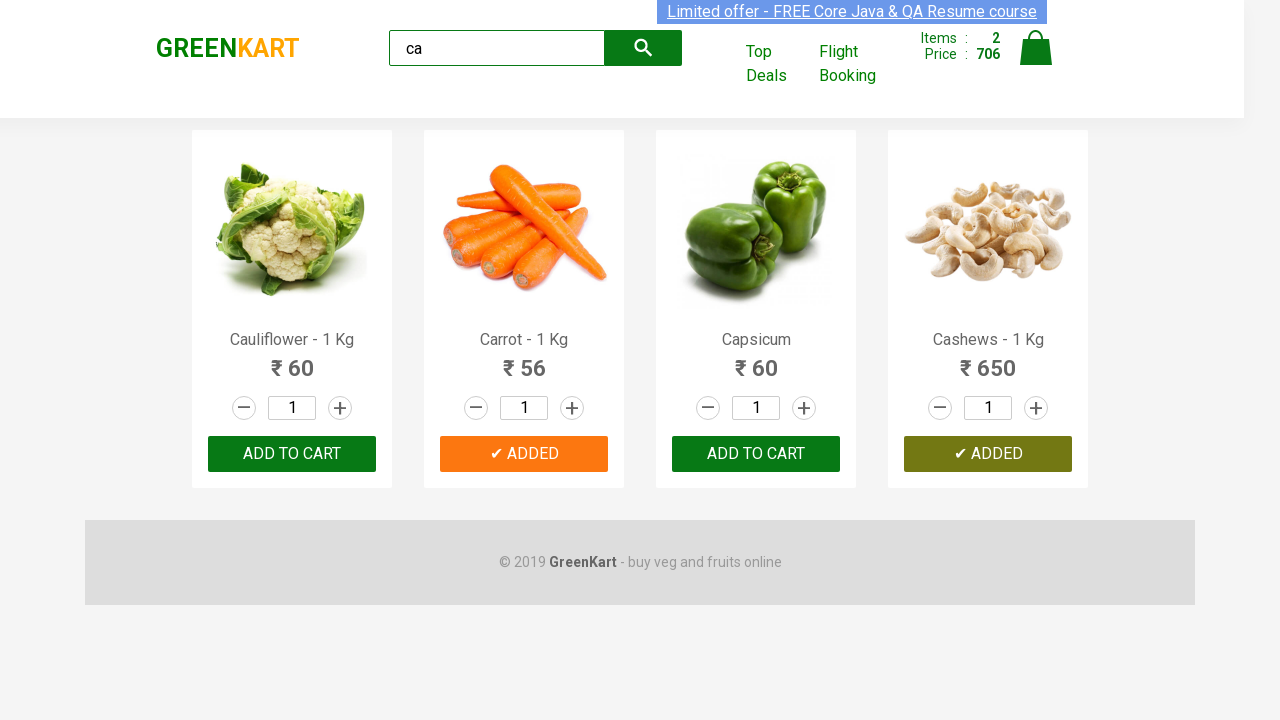

Verified brand text is 'GREENKART'
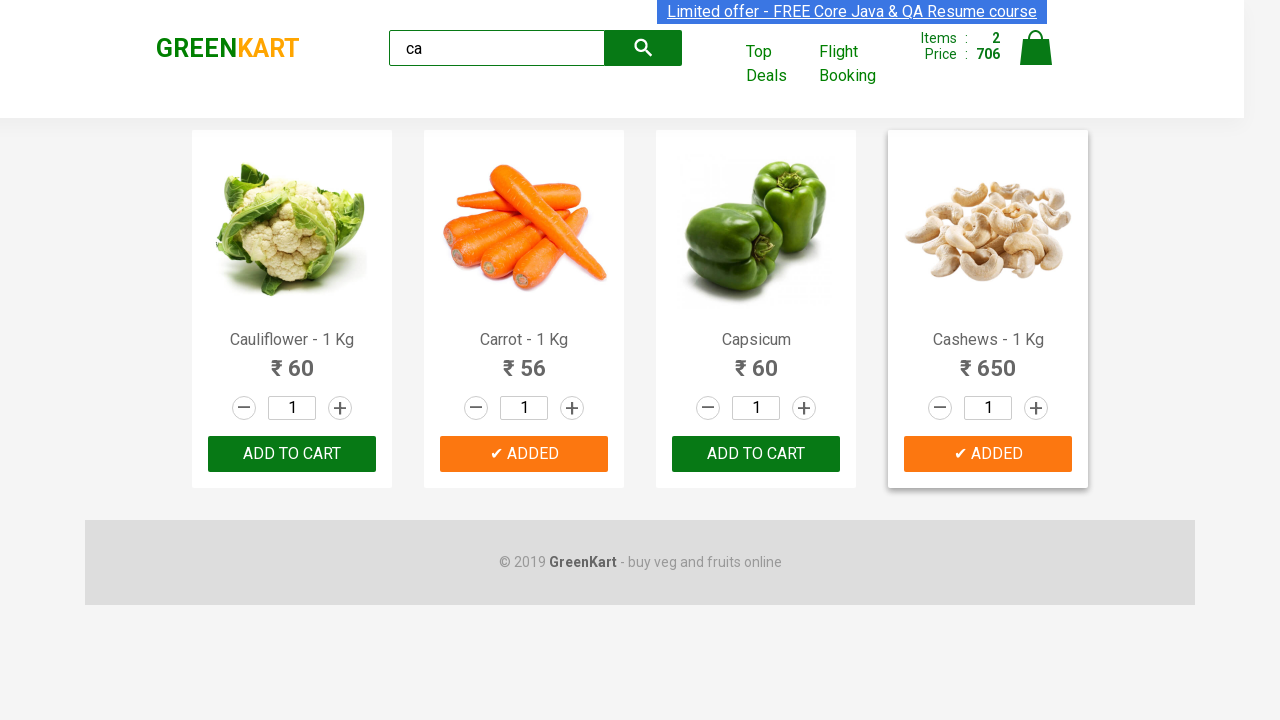

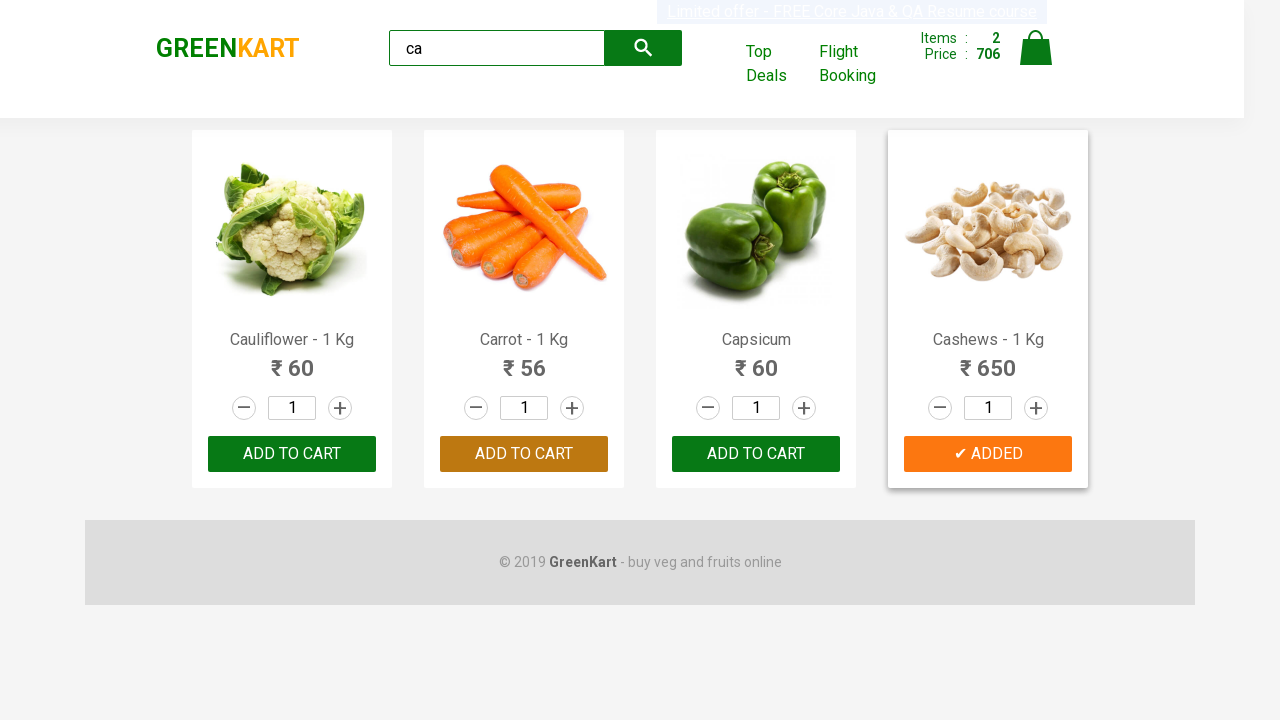